Tests visibility conditions by waiting for posts to appear and disappear when navigating to login

Starting URL: http://training.skillo-bg.com:4300/posts/all

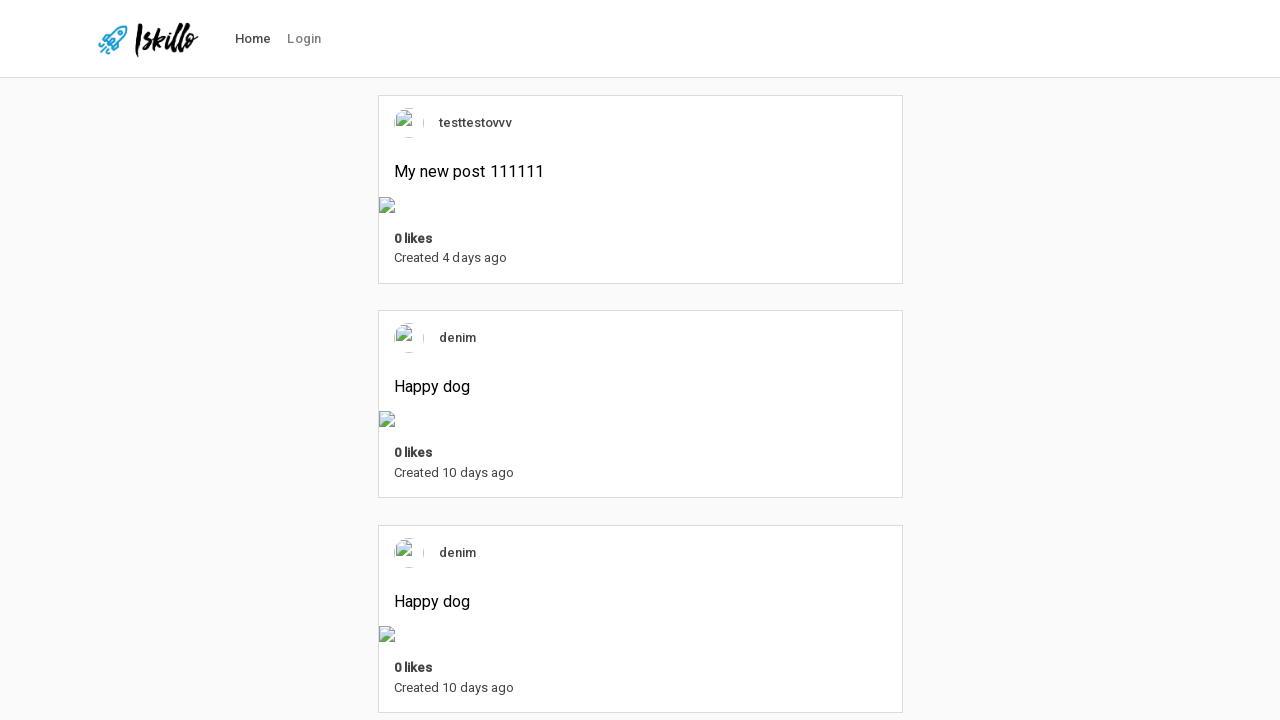

Waited for all posts element to become visible
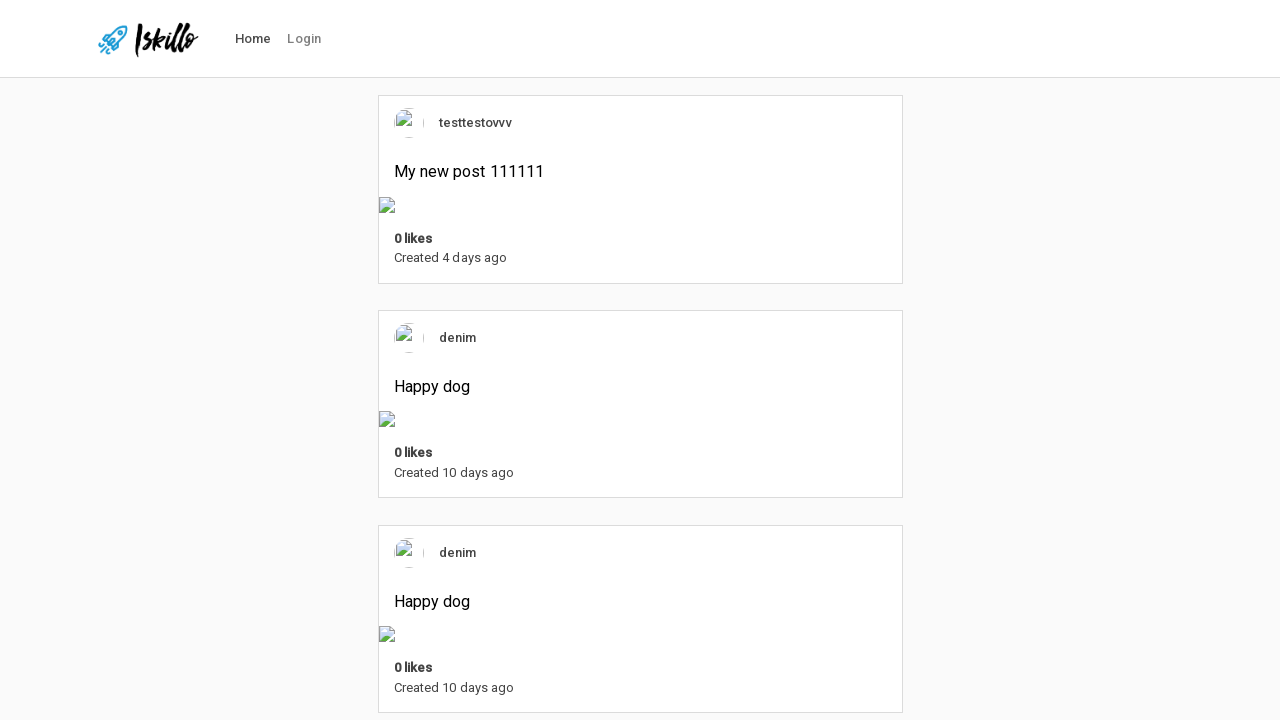

Clicked on login link at (304, 39) on #nav-link-login
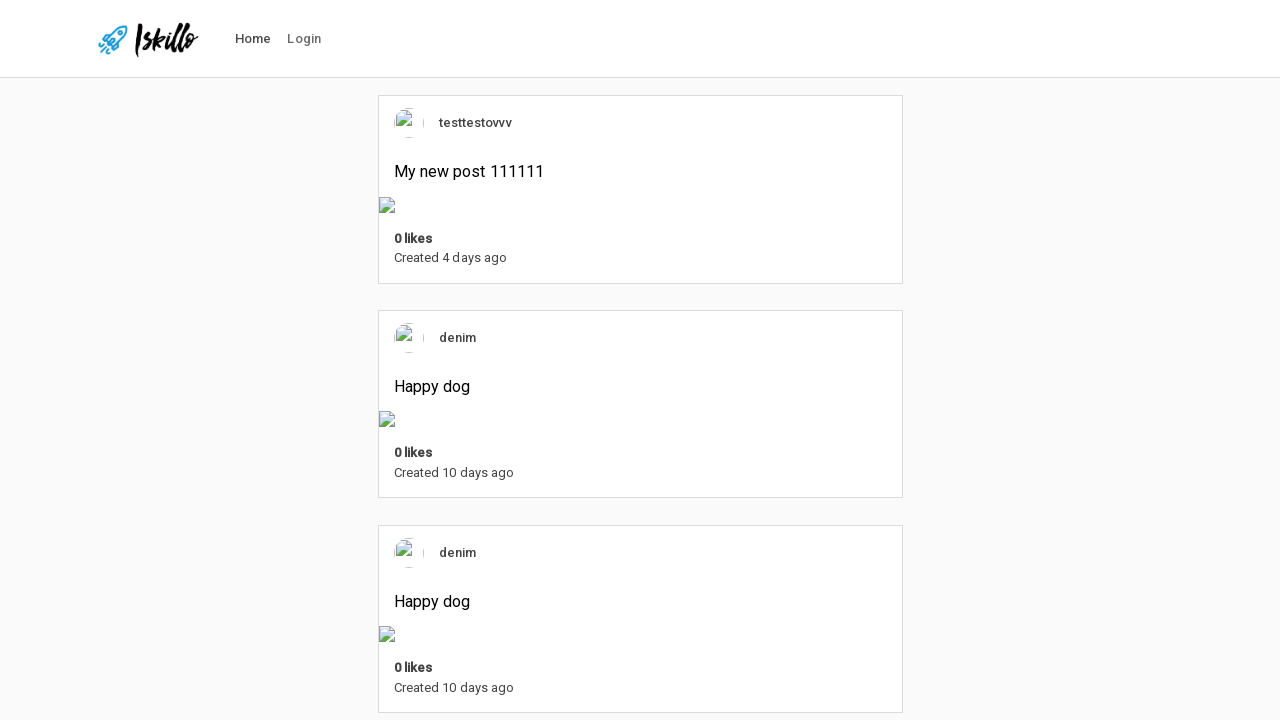

Waited for all posts element to disappear after navigation to login
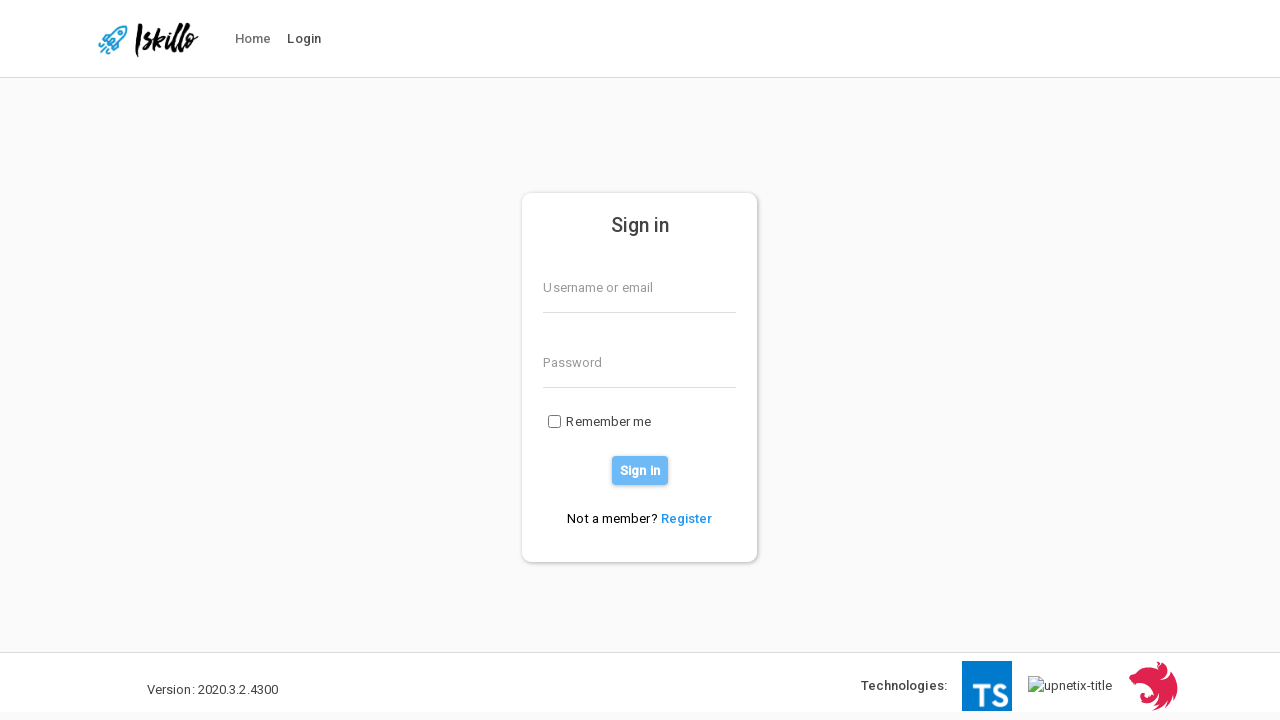

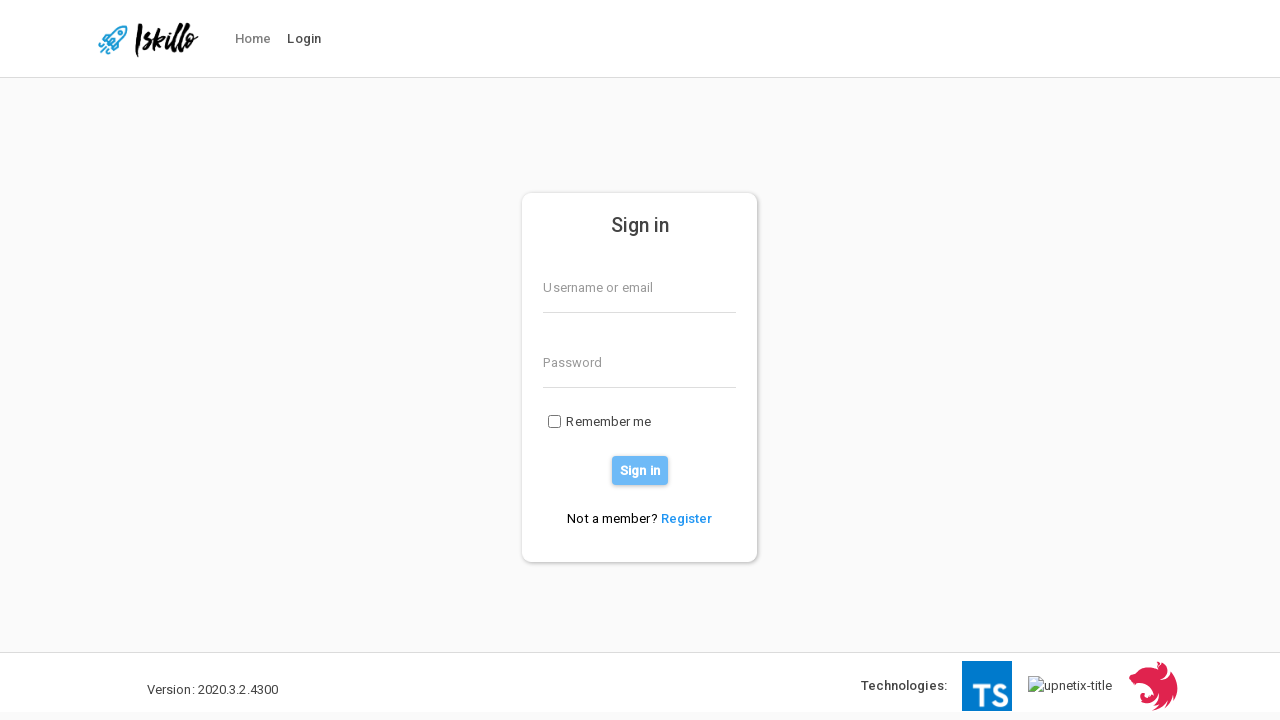